Tests the Add/Remove Elements functionality on the-internet.herokuapp.com by navigating to the Add/Remove Elements page, adding and deleting single and multiple elements, then navigating back.

Starting URL: https://the-internet.herokuapp.com

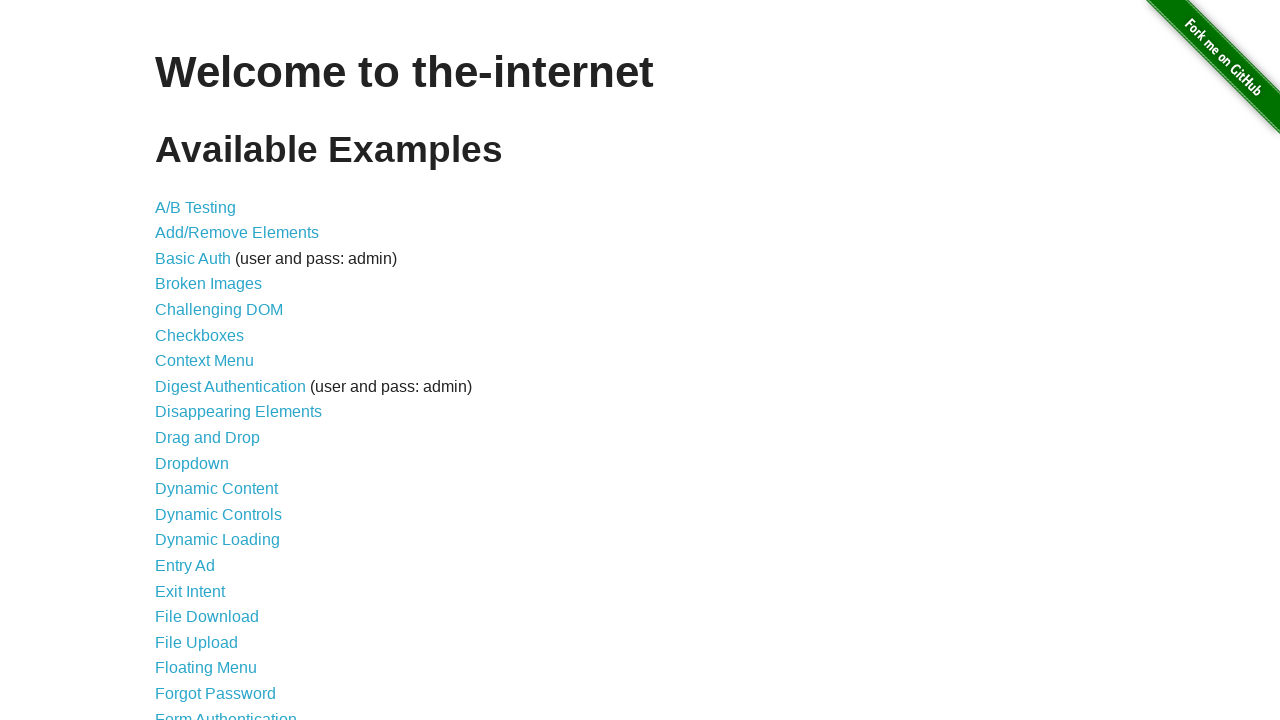

Verified Welcome to the-internet header is present
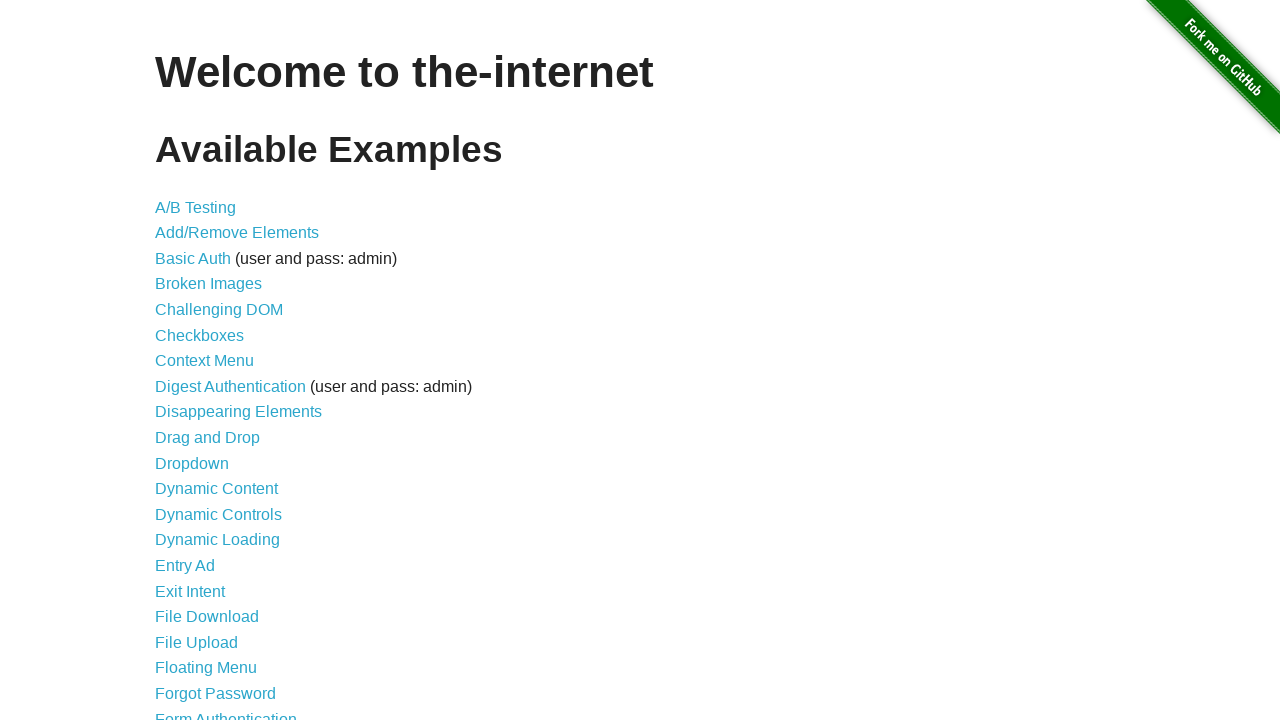

Clicked on Add/Remove Elements link at (237, 233) on xpath=//a[normalize-space()='Add/Remove Elements']
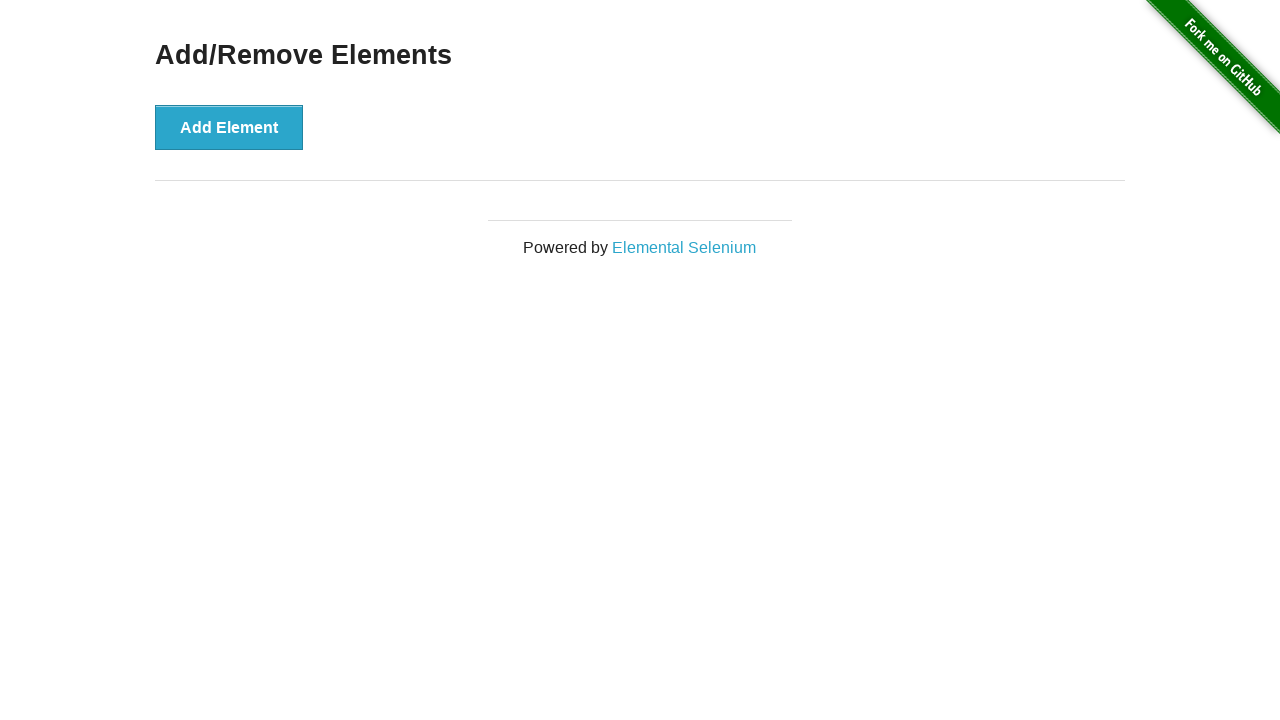

Verified Add/Remove Elements page header is present
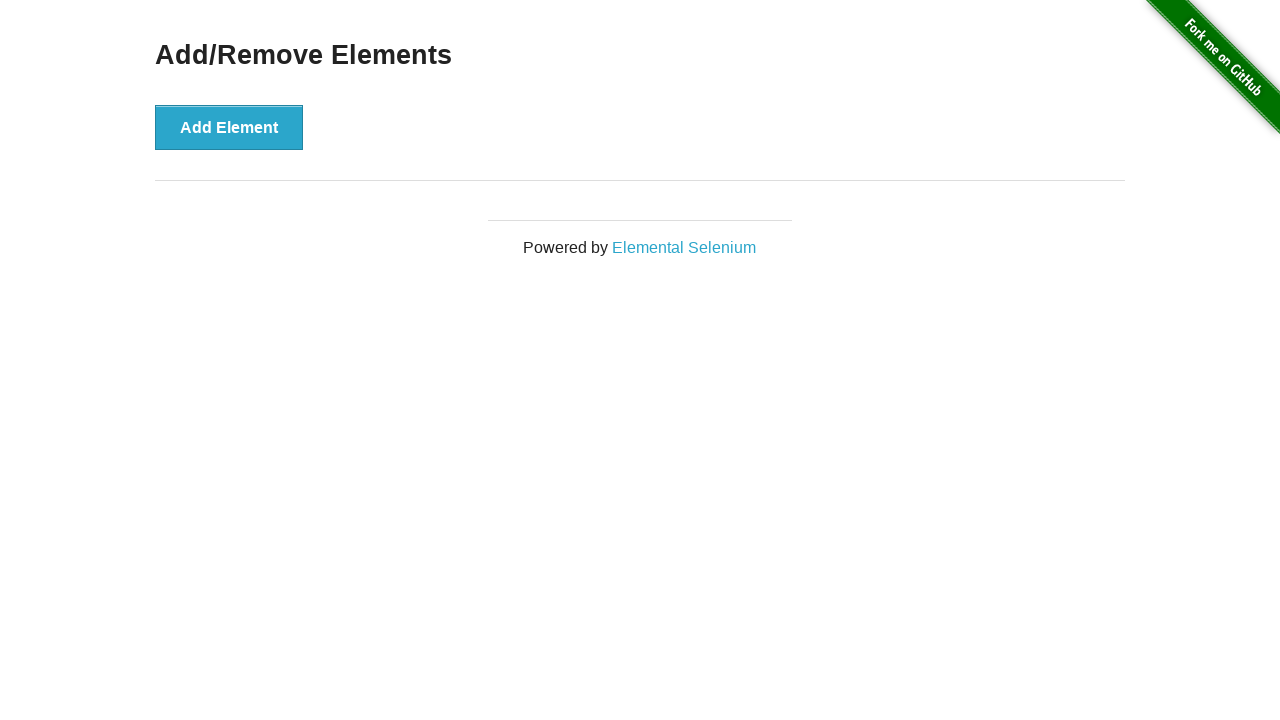

Clicked Add Element button to add one element at (229, 127) on xpath=//button[normalize-space()='Add Element']
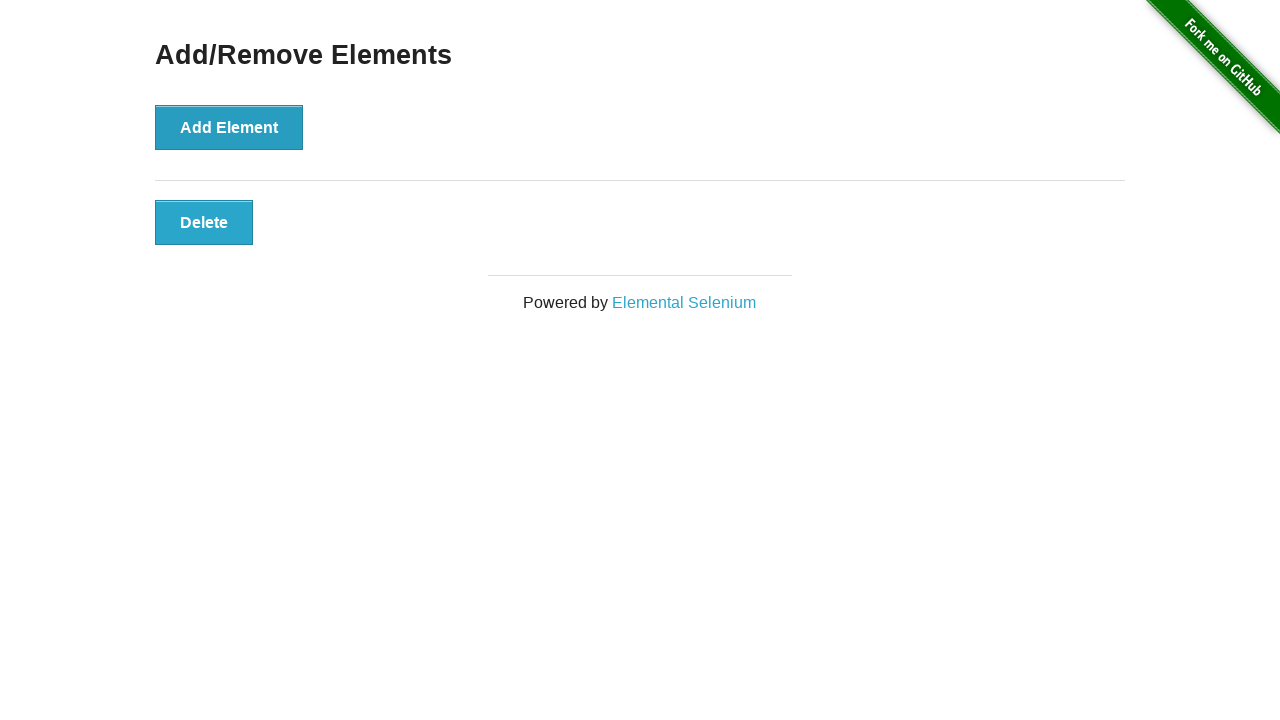

Clicked Delete button to remove the added element at (204, 222) on xpath=//button[normalize-space()='Delete']
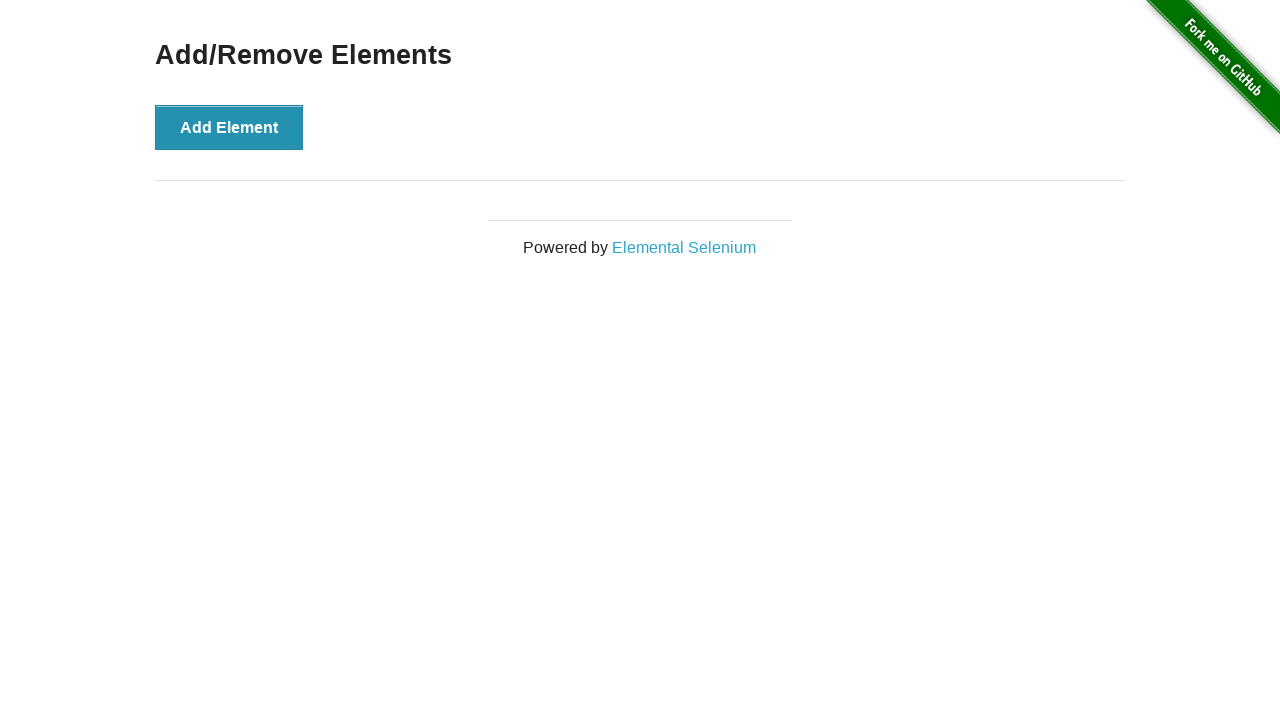

Clicked Add Element button - first of three additions at (229, 127) on xpath=//button[normalize-space()='Add Element']
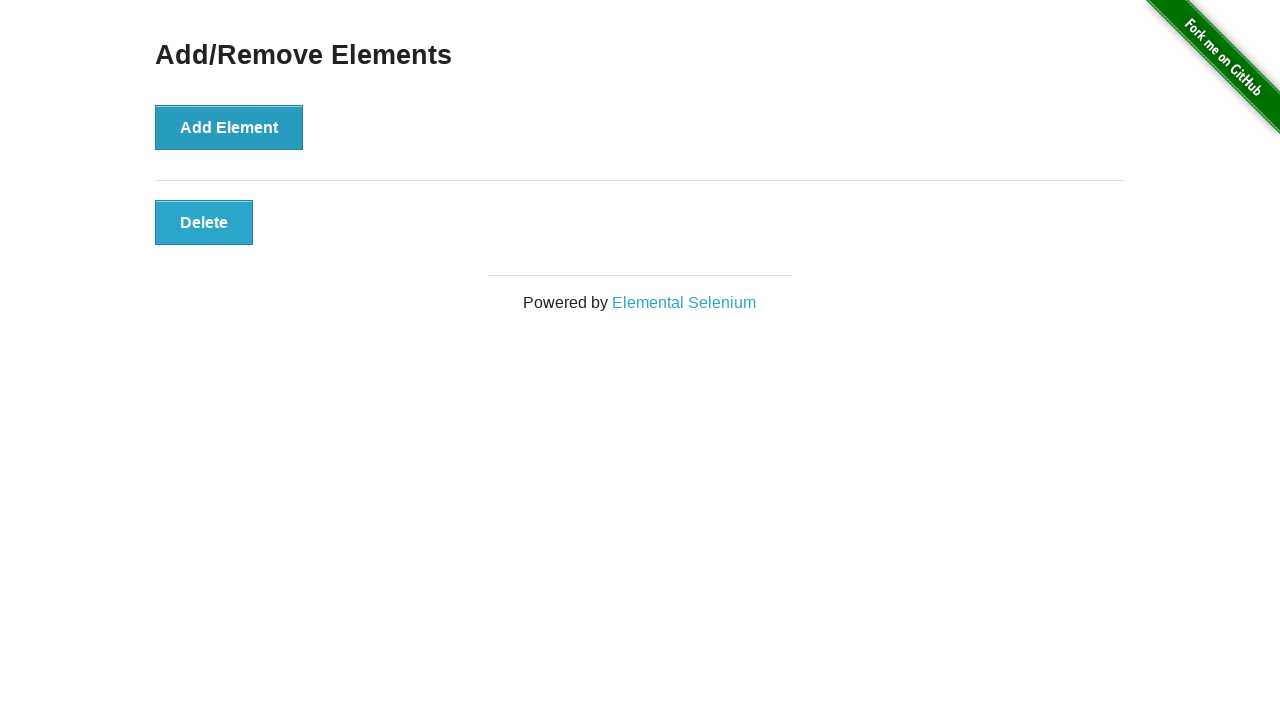

Clicked Add Element button - second of three additions at (229, 127) on xpath=//button[normalize-space()='Add Element']
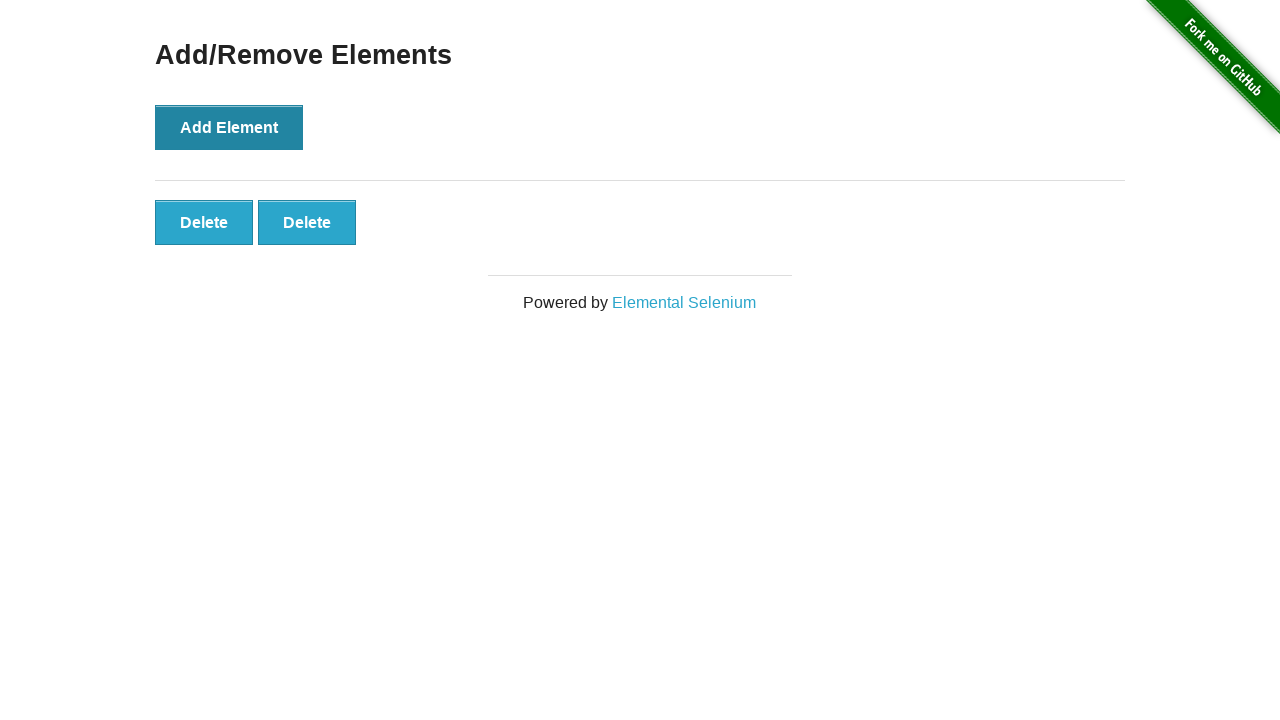

Clicked Add Element button - third of three additions at (229, 127) on xpath=//button[normalize-space()='Add Element']
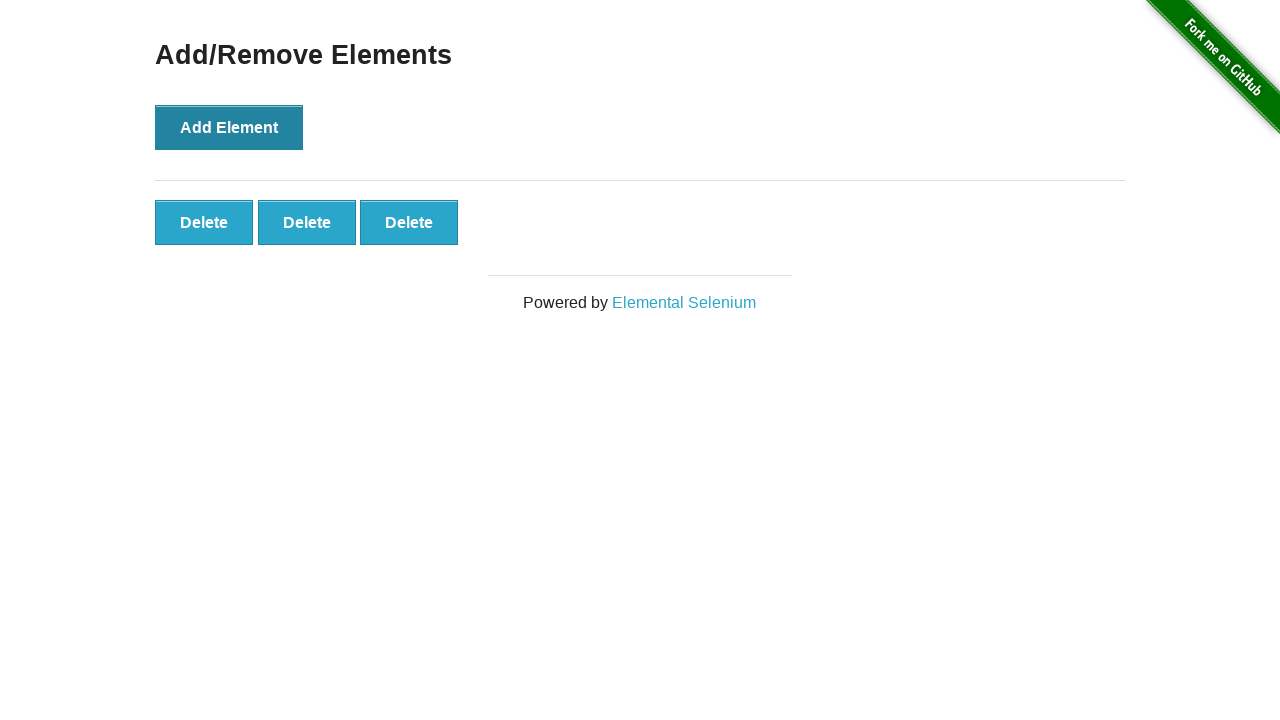

Clicked Delete button - first of three deletions at (204, 222) on xpath=//button[normalize-space()='Delete']
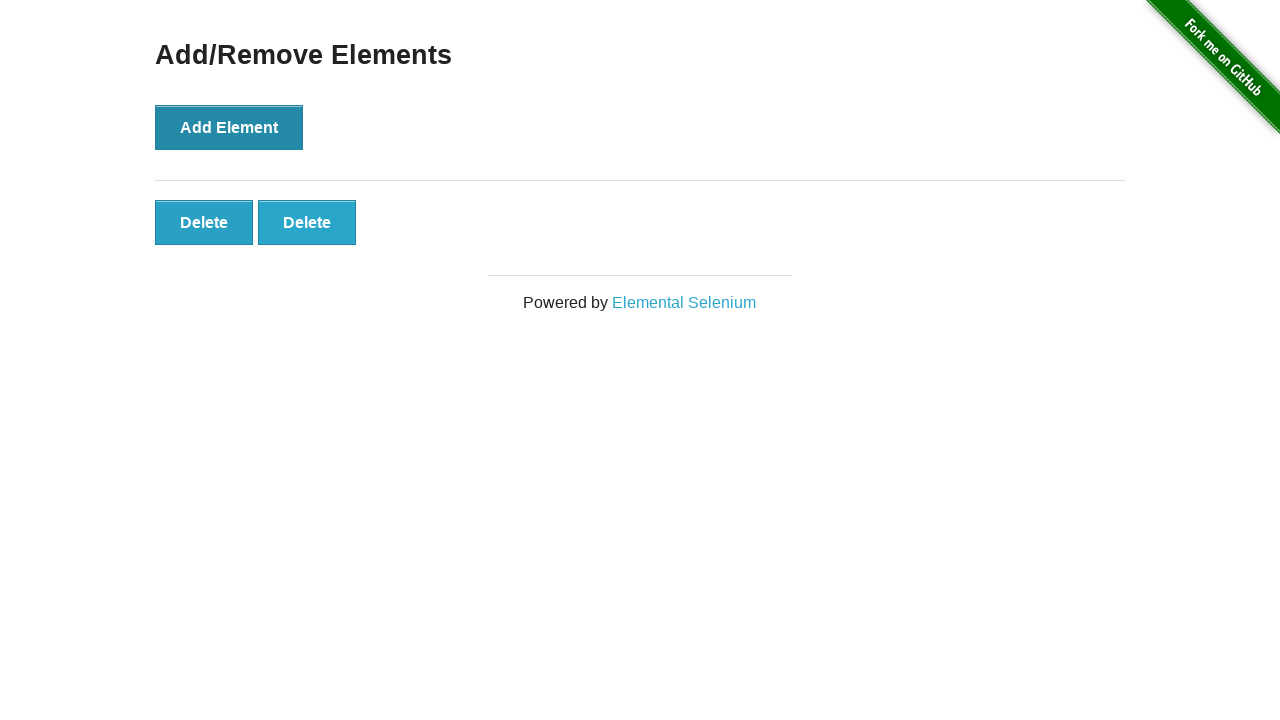

Clicked Delete button - second of three deletions at (204, 222) on xpath=//button[normalize-space()='Delete']
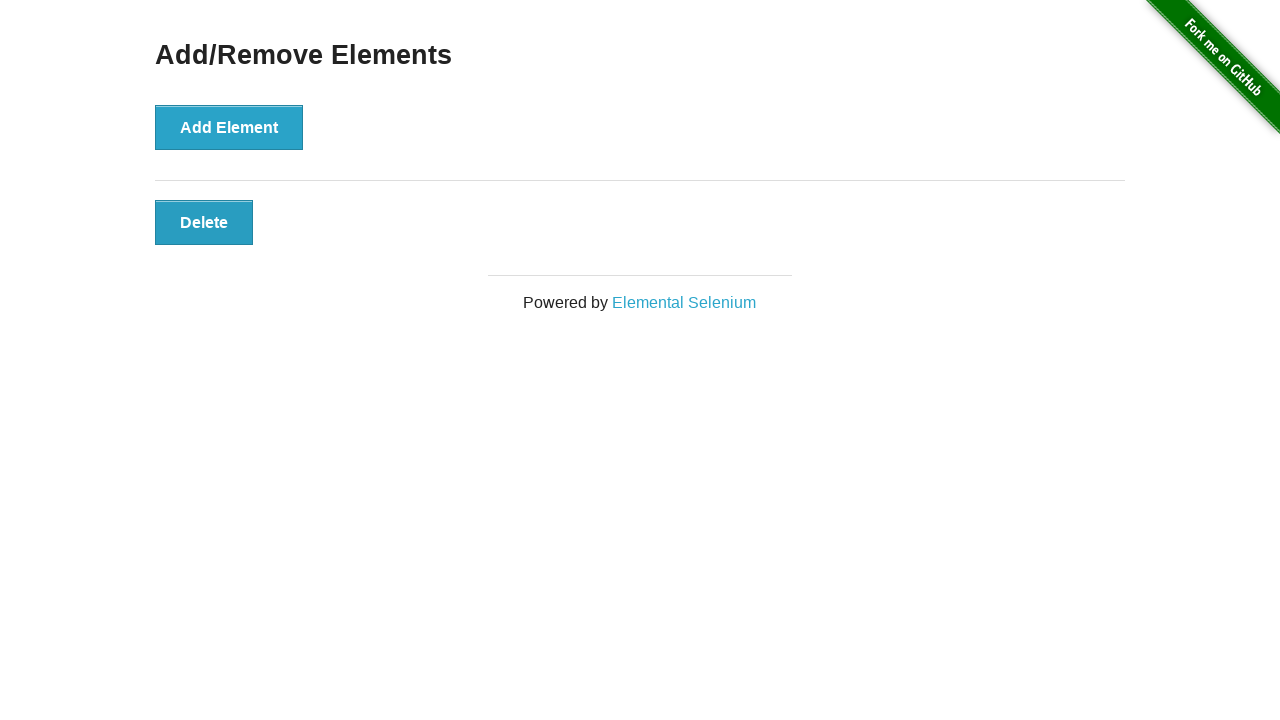

Clicked Delete button - third of three deletions at (204, 222) on xpath=//button[normalize-space()='Delete']
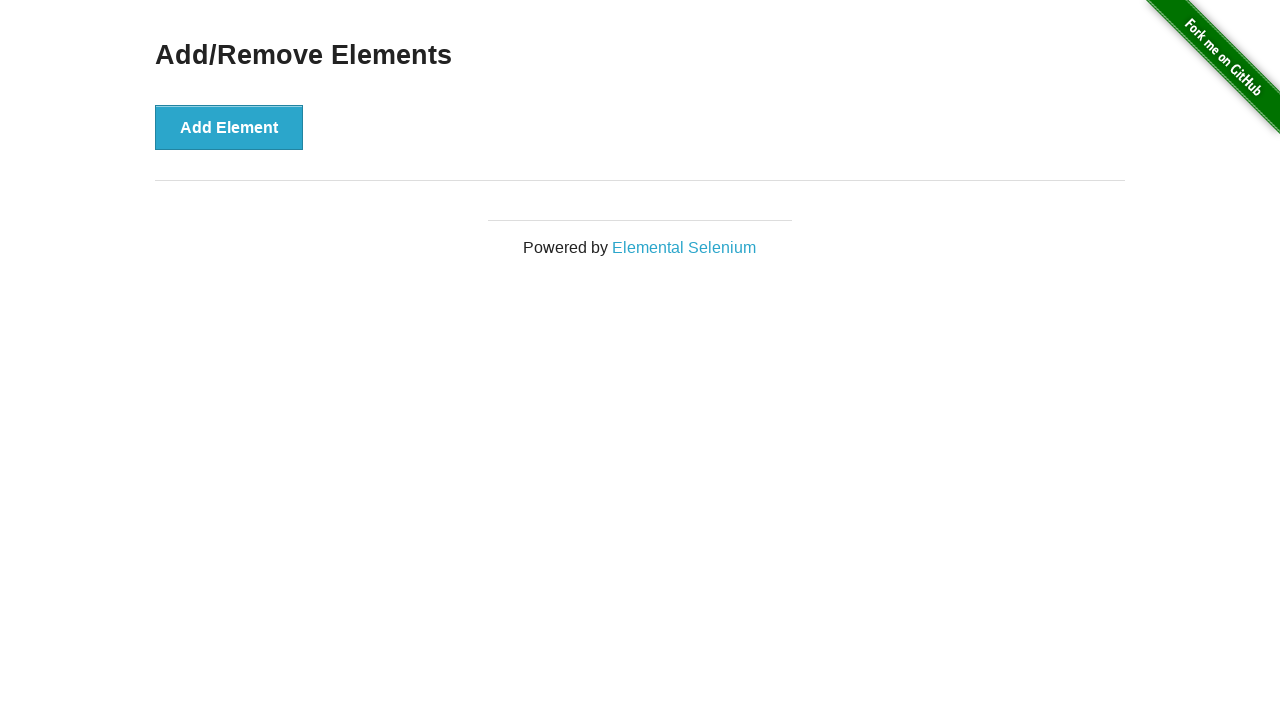

Navigated back to home page
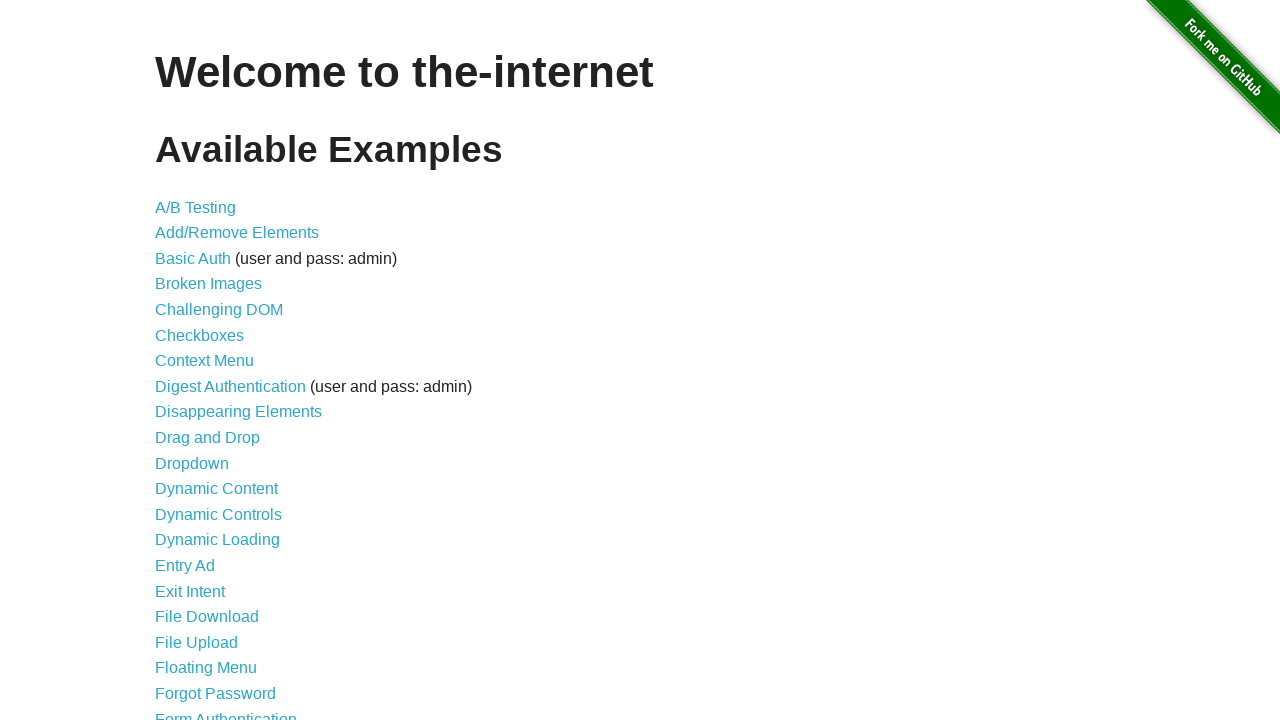

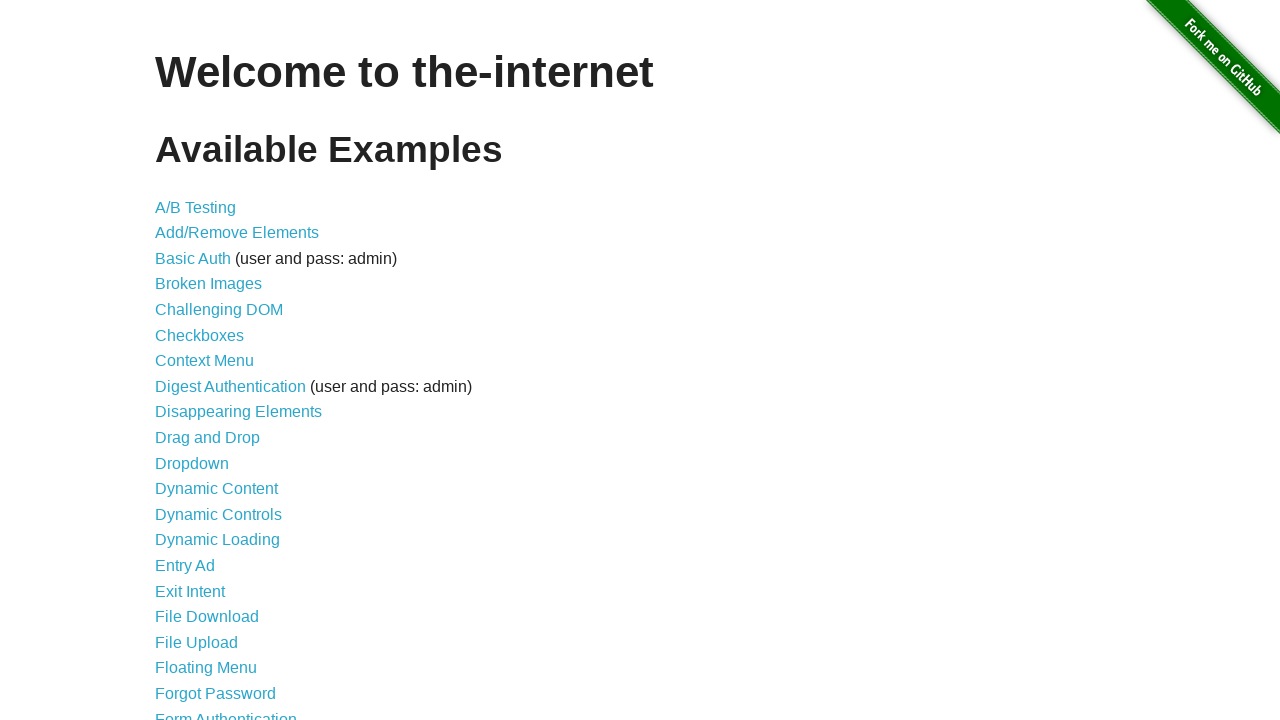